Navigates to a personal notes application, adds 10 notes with titles and content, then searches for a note by title.

Starting URL: https://material.playwrightvn.com/

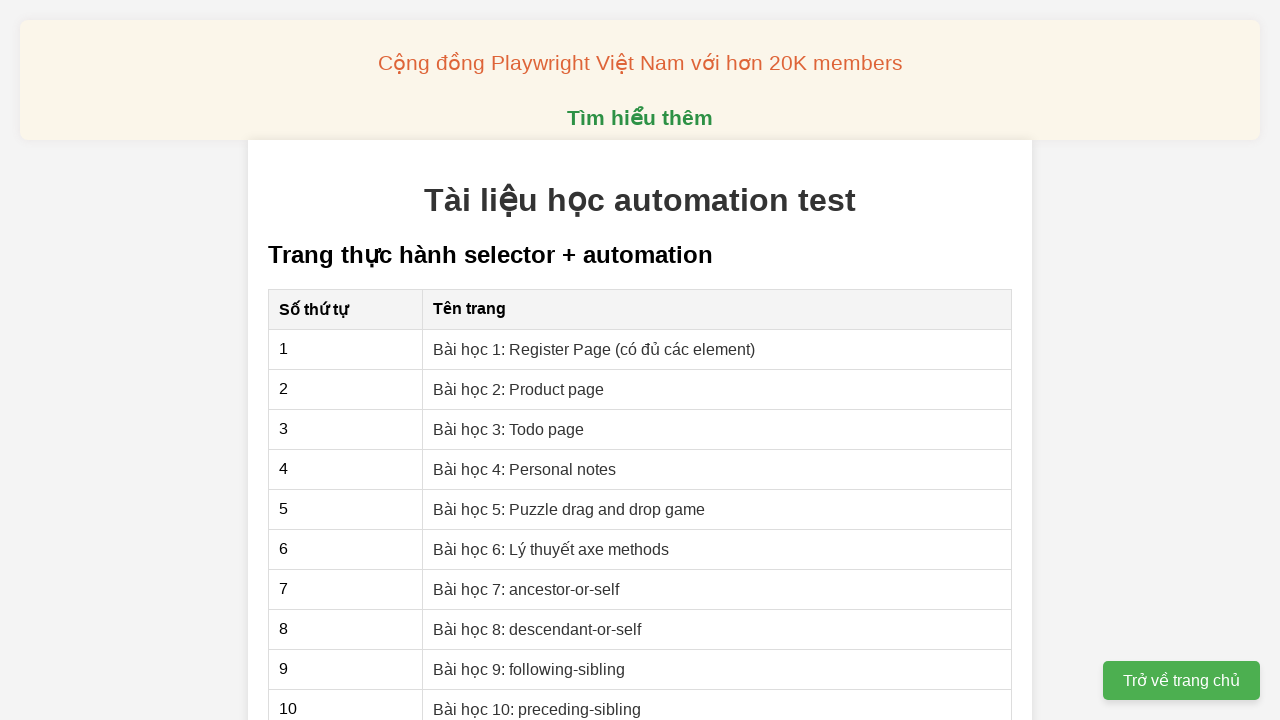

Clicked on 'Bài học 4: Personal notes' link at (525, 469) on xpath=//a[contains(.,"Bài học 4: Personal notes")]
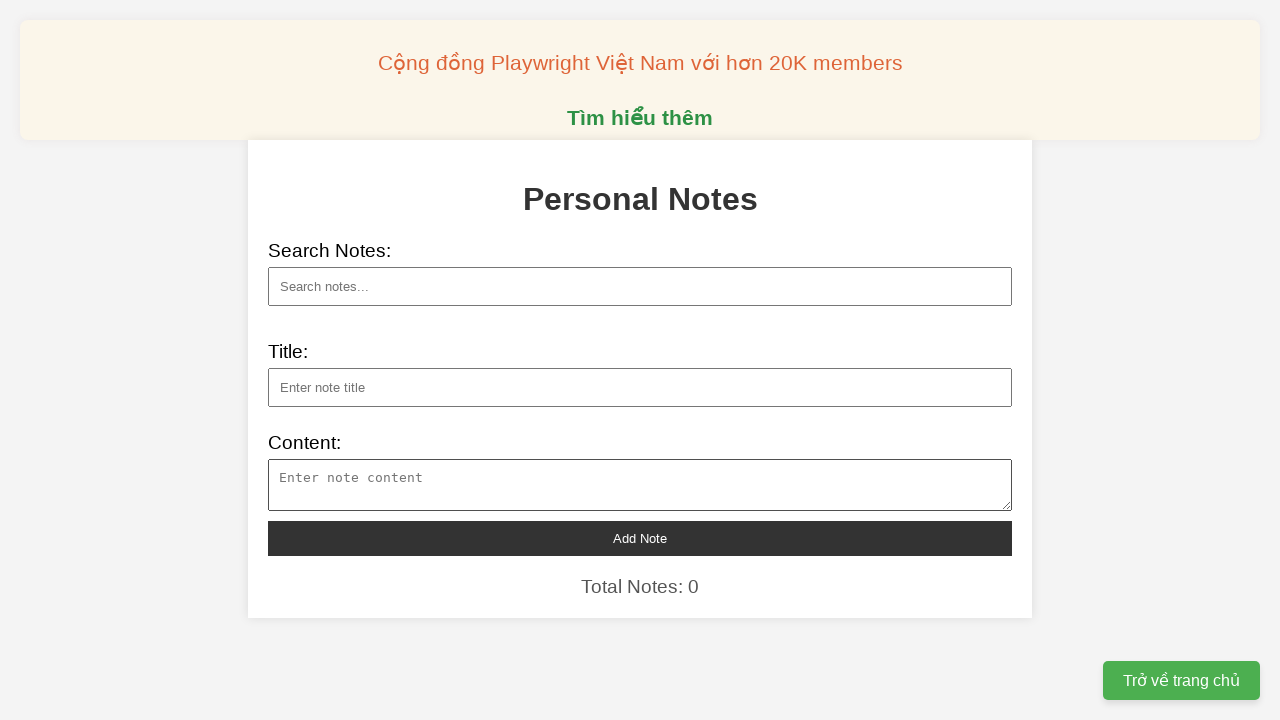

Notes page loaded - note title field is visible
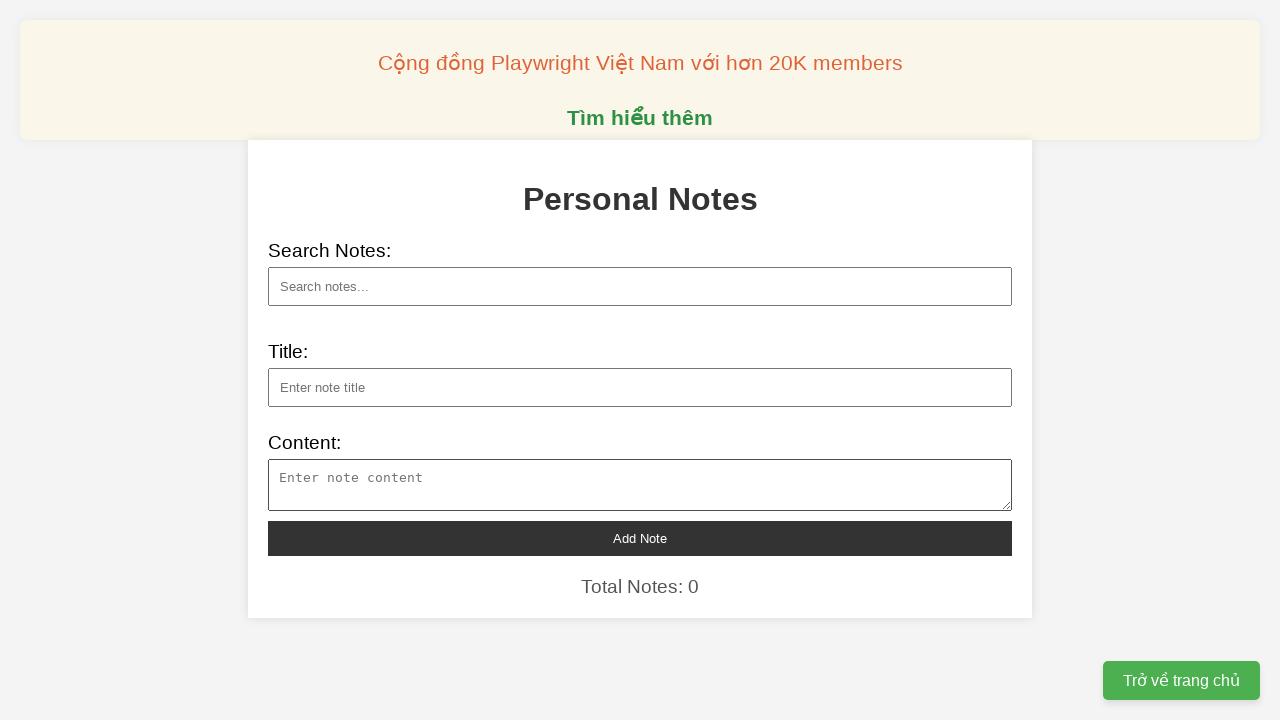

Filled note title: 'Khám phá vũ trụ mới' on #note-title
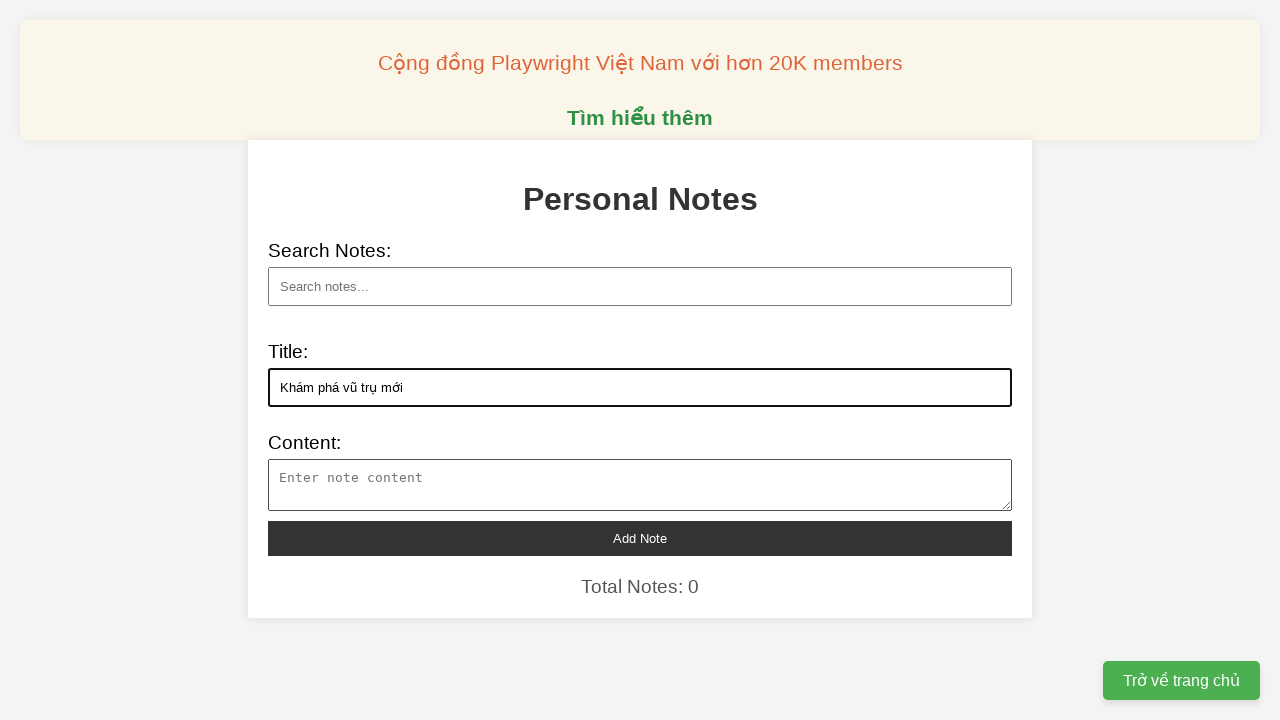

Filled note content for note 1 on #note-content
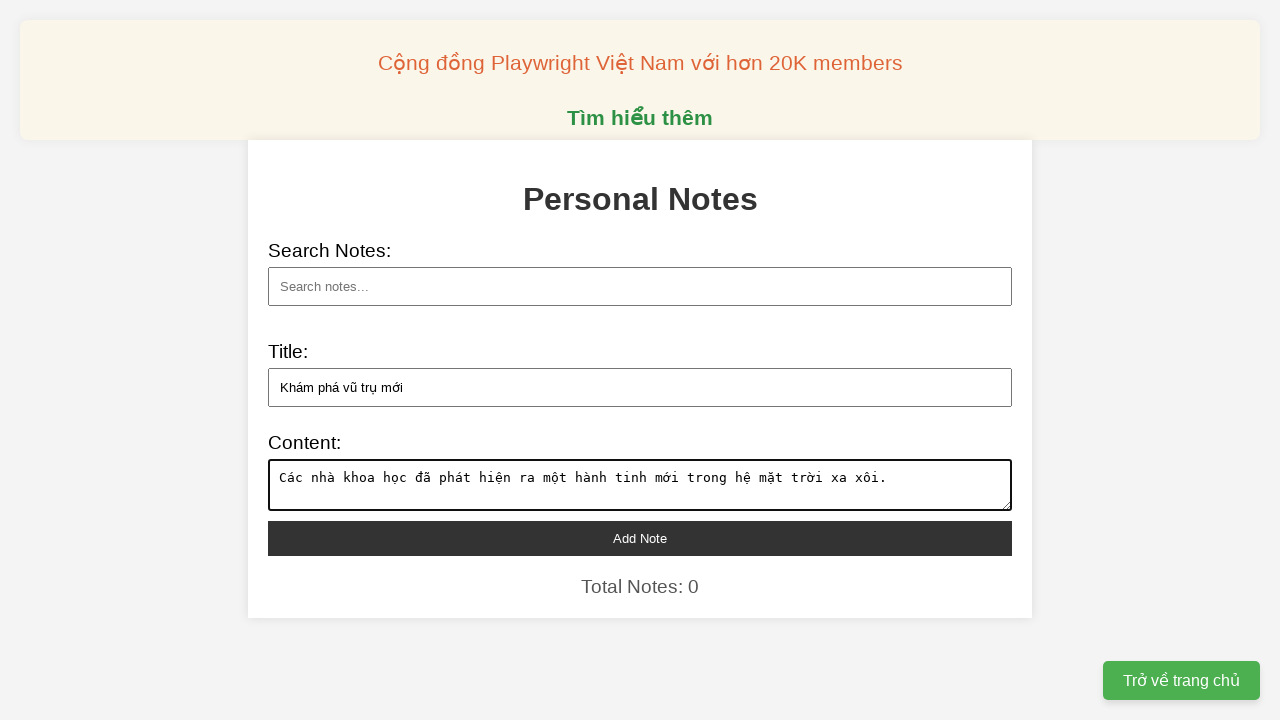

Added note 1: 'Khám phá vũ trụ mới' at (640, 538) on #add-note
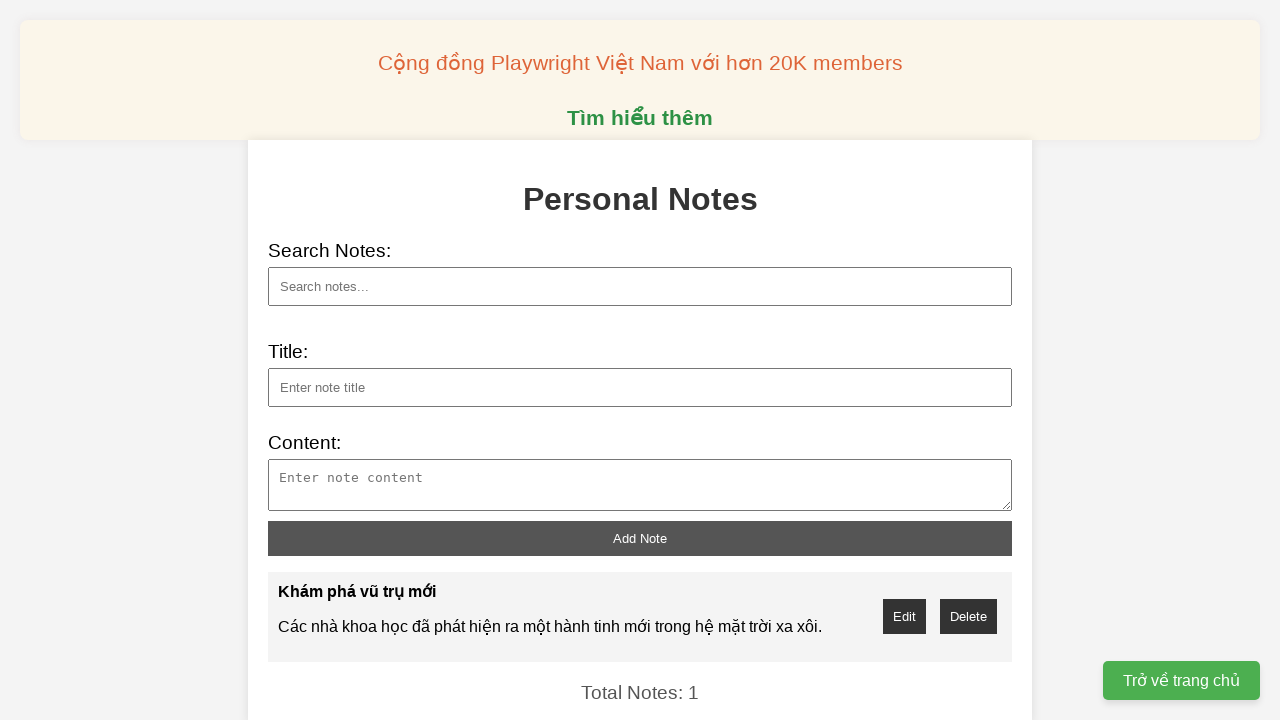

Filled note title: 'Công nghệ AI tiên tiến' on #note-title
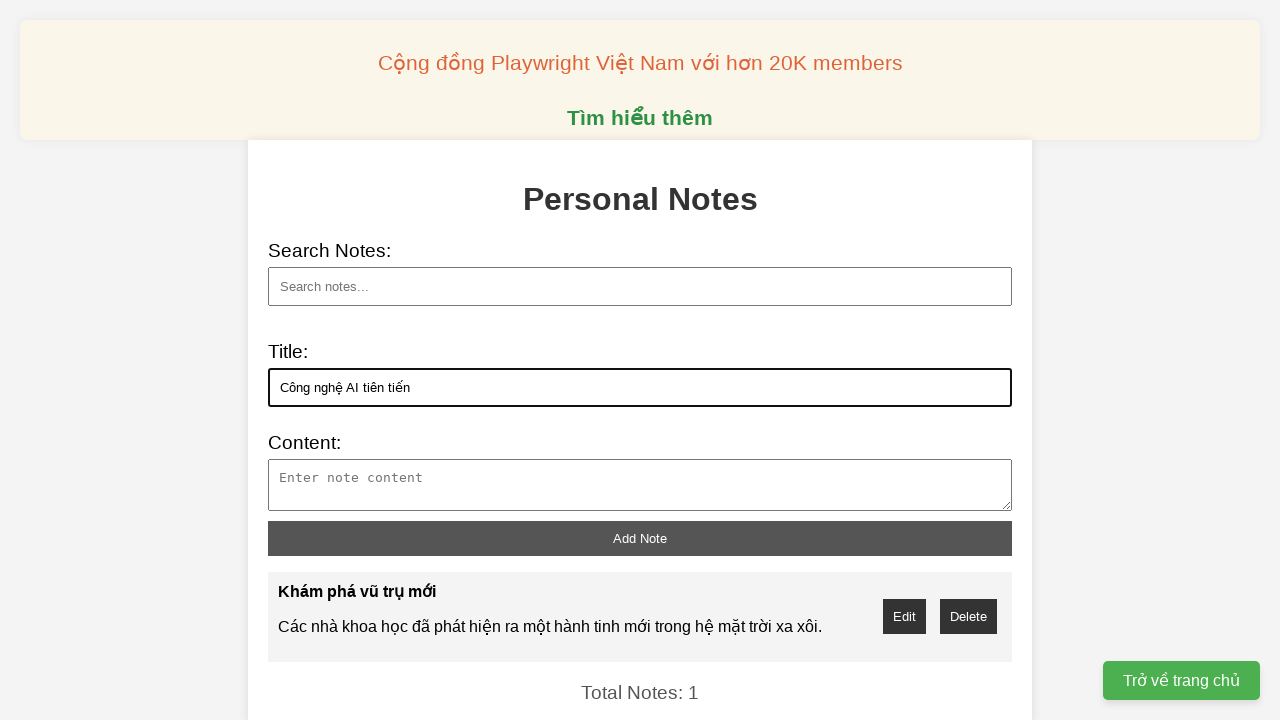

Filled note content for note 2 on #note-content
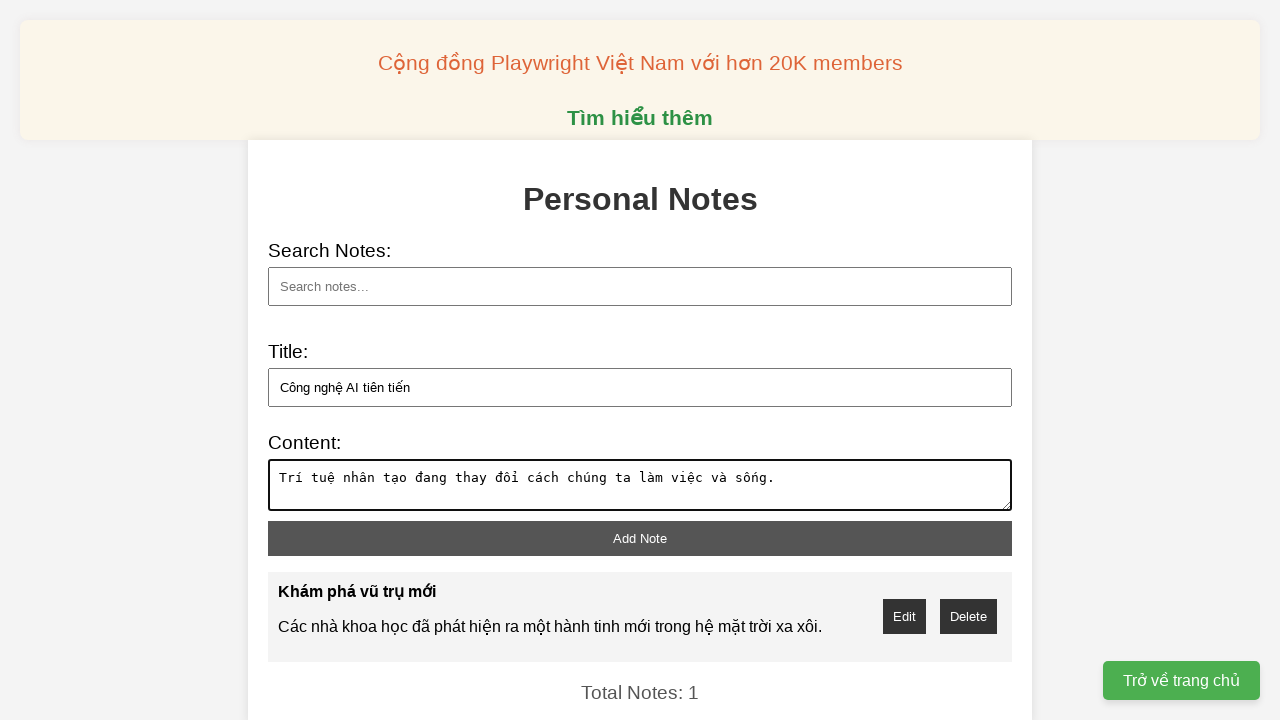

Added note 2: 'Công nghệ AI tiên tiến' at (640, 538) on #add-note
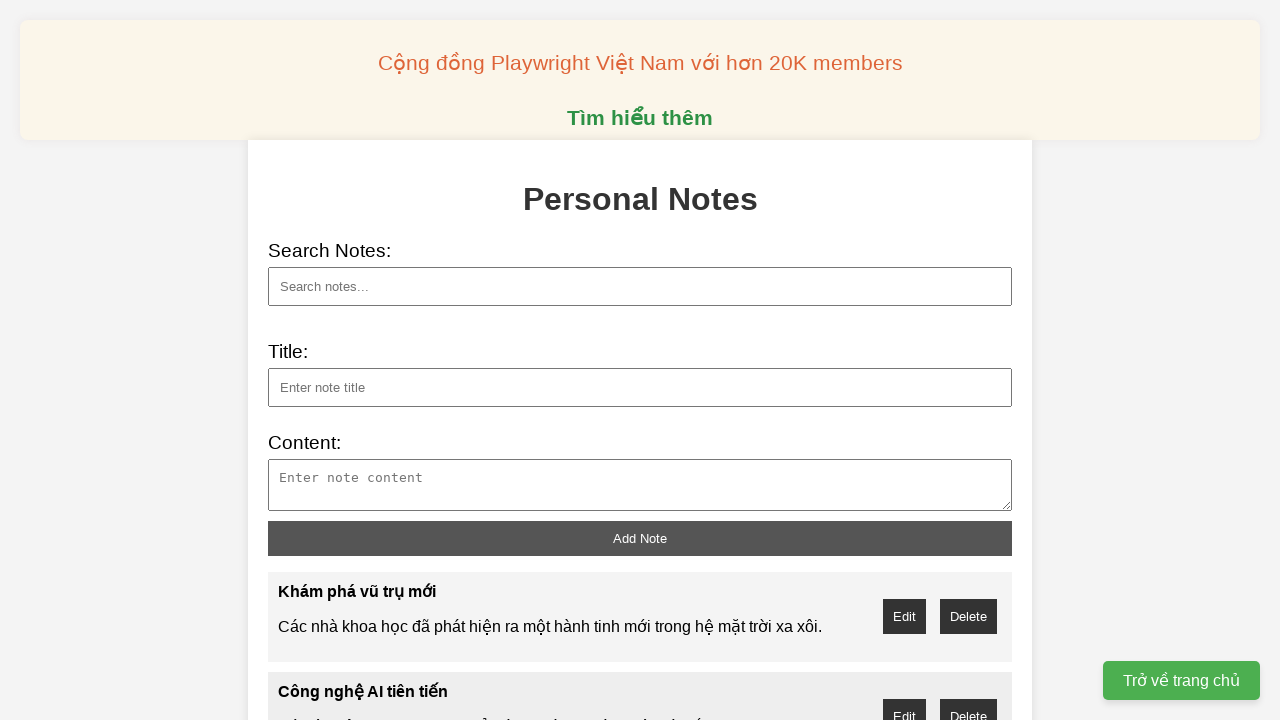

Filled note title: 'Biến đổi khí hậu toàn cầu' on #note-title
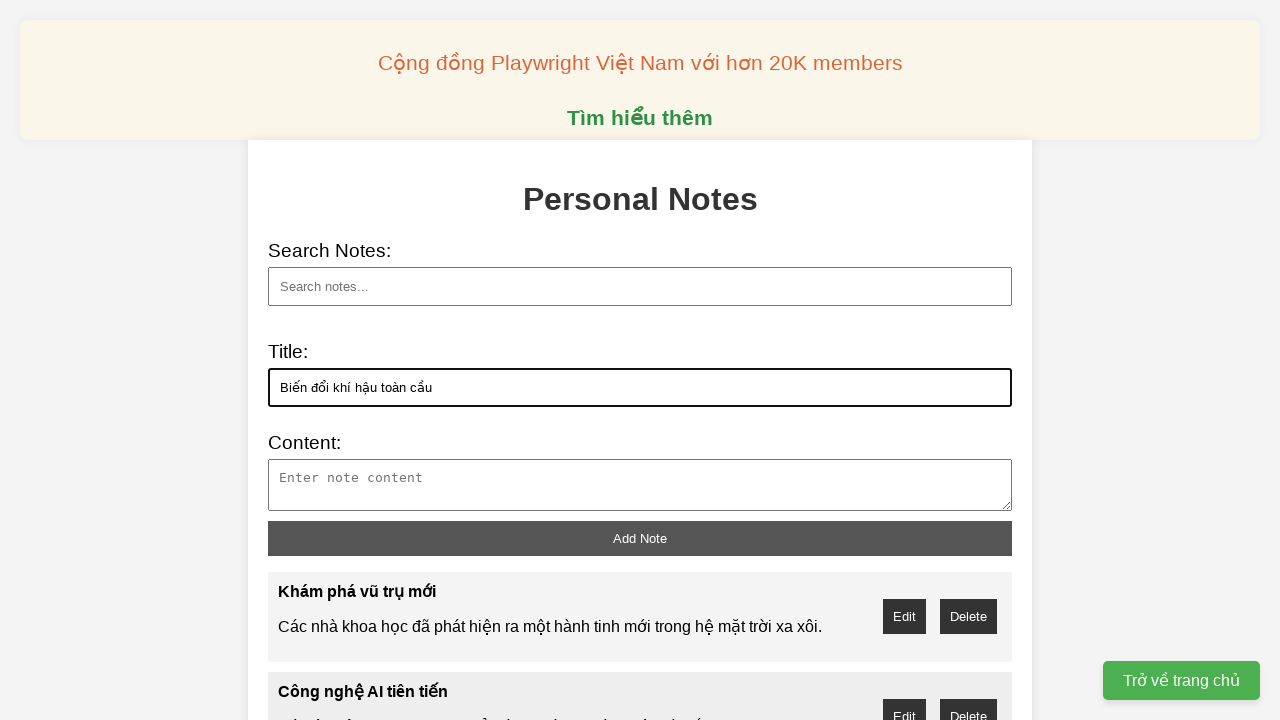

Filled note content for note 3 on #note-content
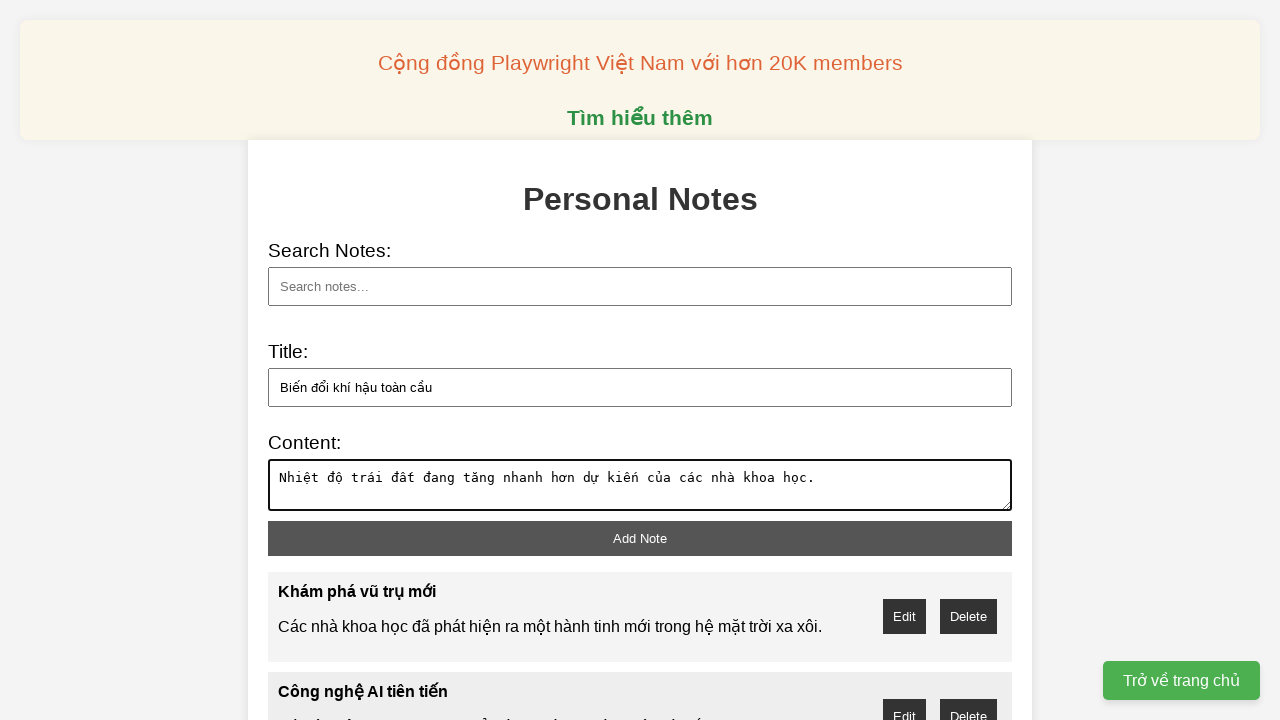

Added note 3: 'Biến đổi khí hậu toàn cầu' at (640, 538) on #add-note
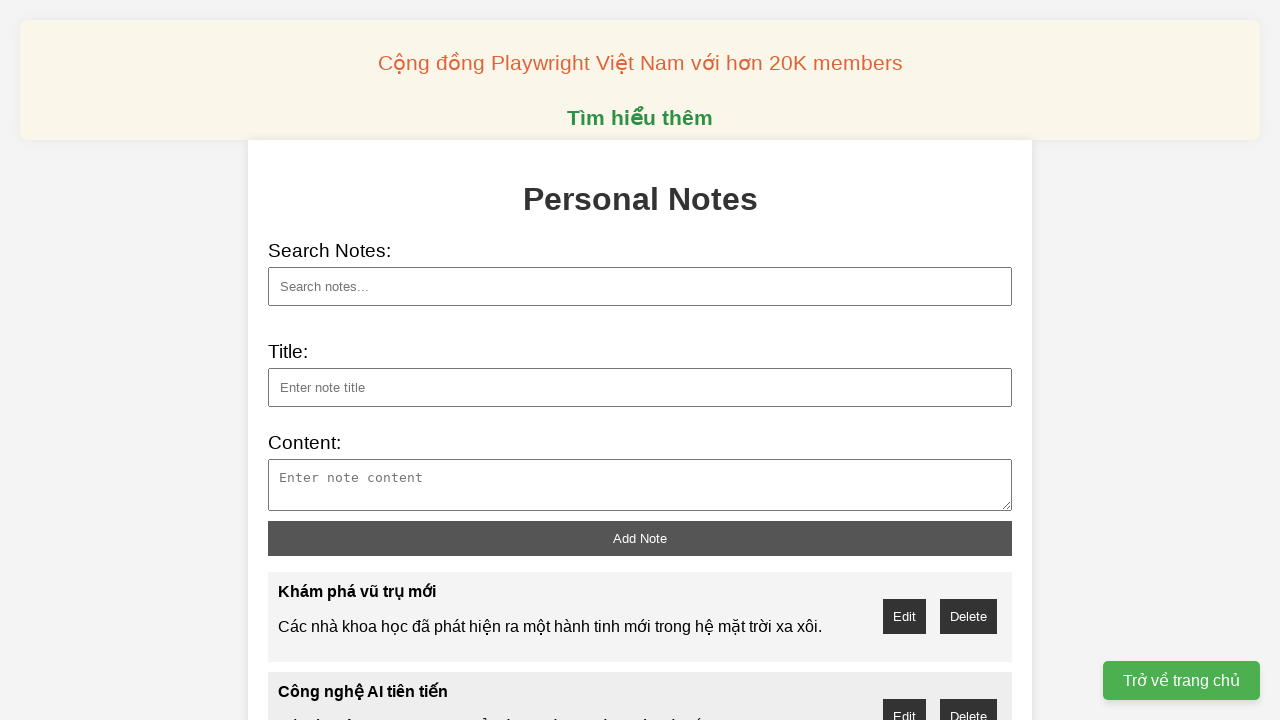

Filled note title: 'Nghiên cứu y học đột phá' on #note-title
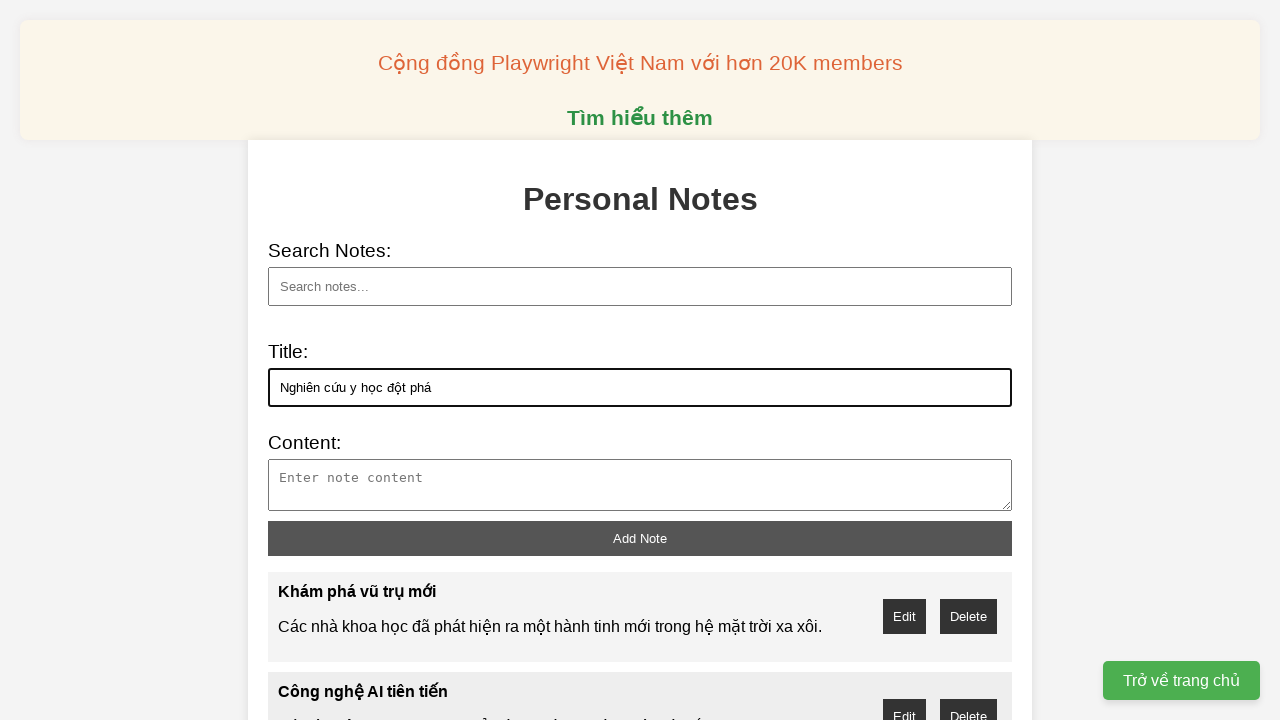

Filled note content for note 4 on #note-content
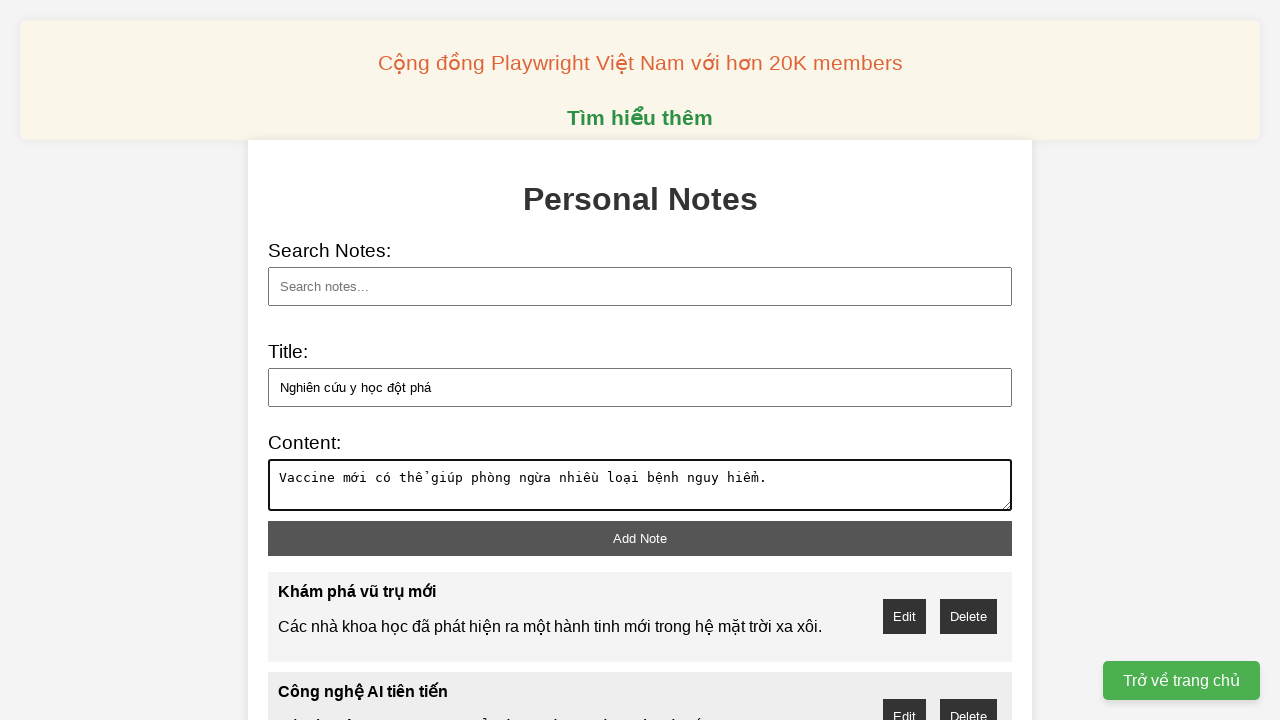

Added note 4: 'Nghiên cứu y học đột phá' at (640, 538) on #add-note
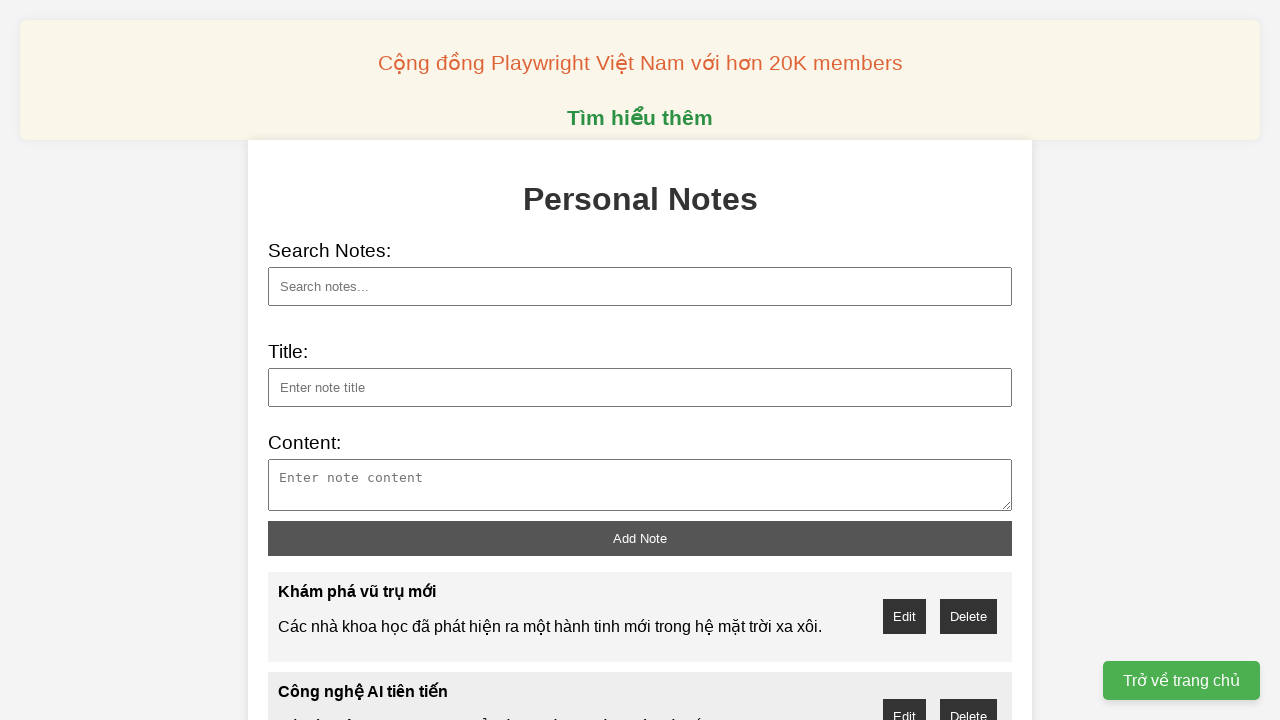

Filled note title: 'Robot trong đời sống' on #note-title
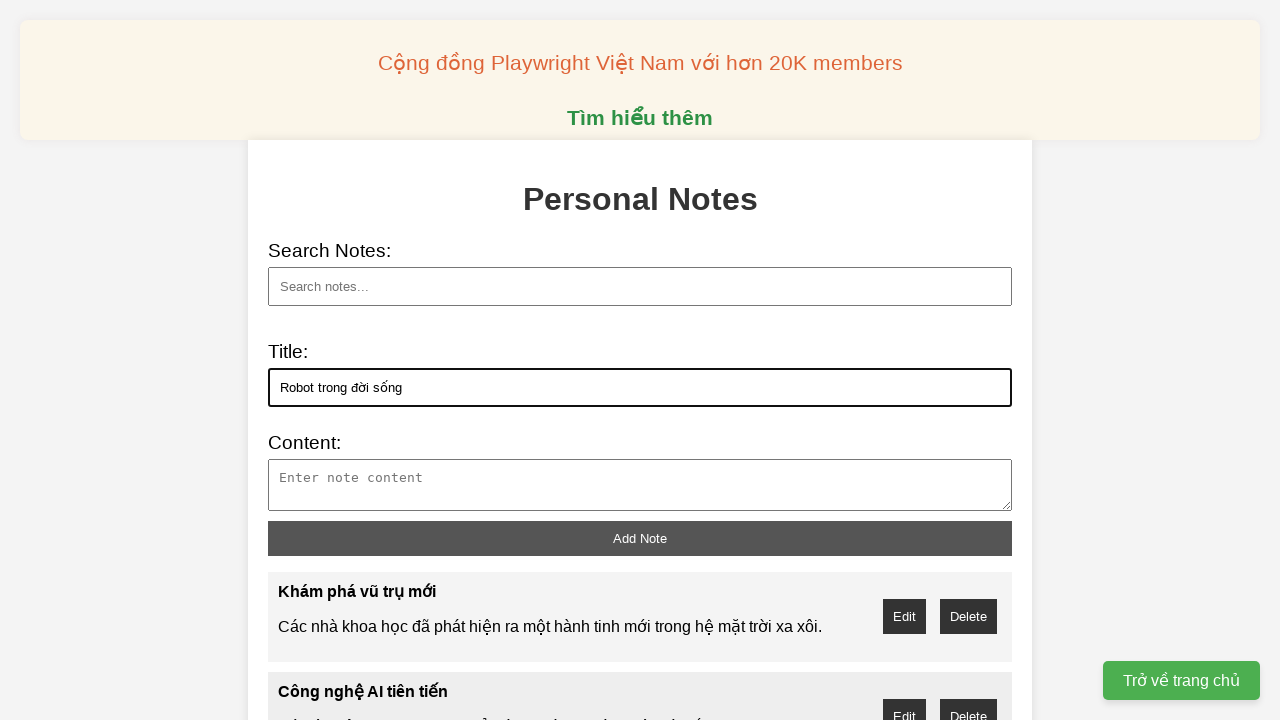

Filled note content for note 5 on #note-content
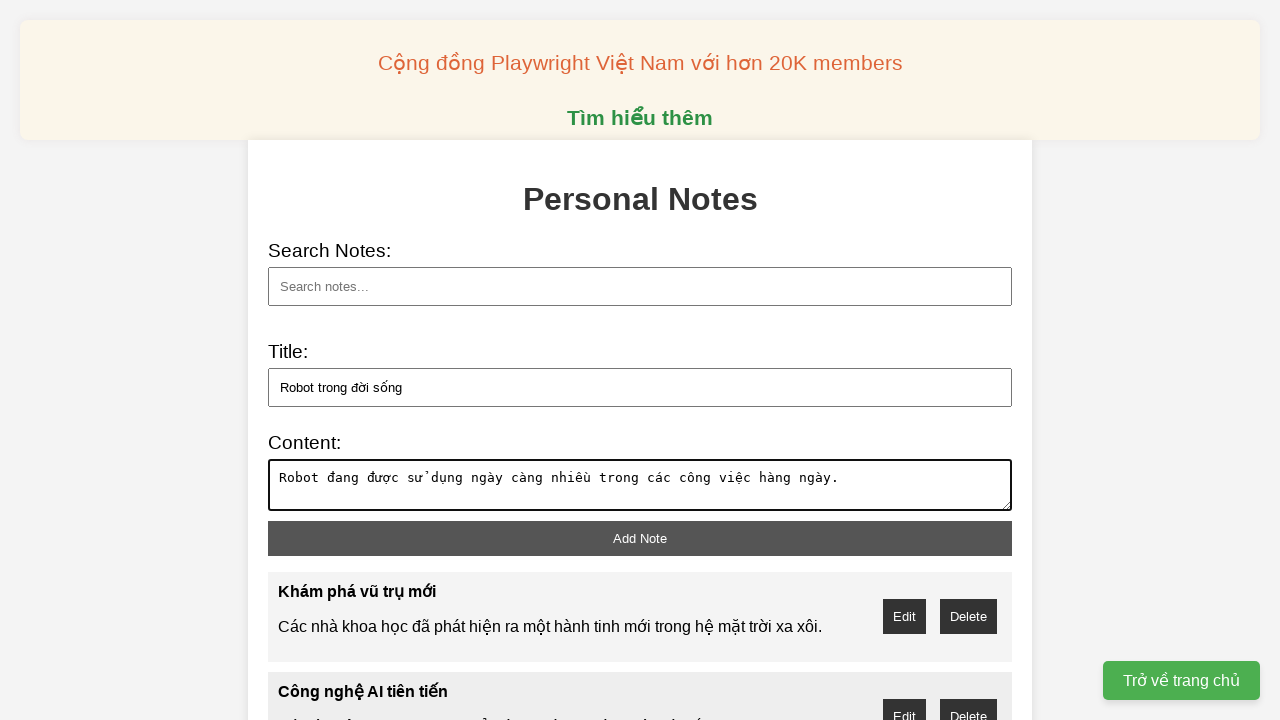

Added note 5: 'Robot trong đời sống' at (640, 538) on #add-note
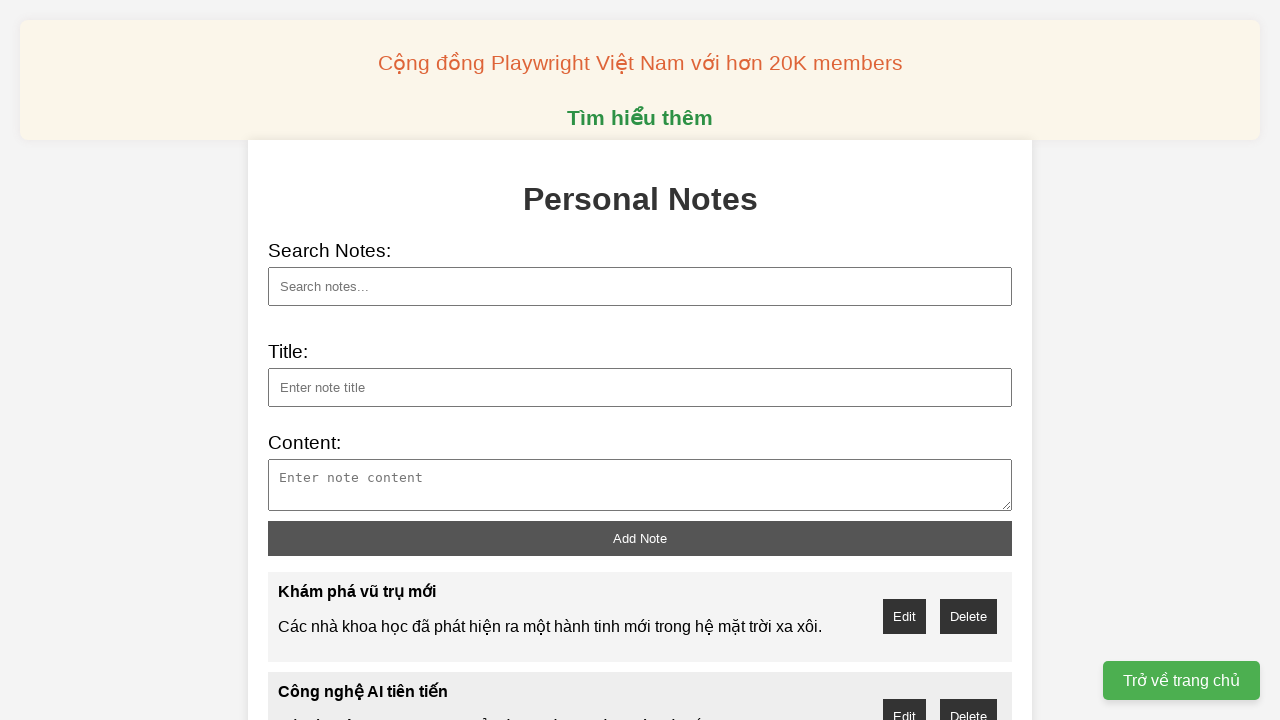

Filled note title: 'Năng lượng tái tạo' on #note-title
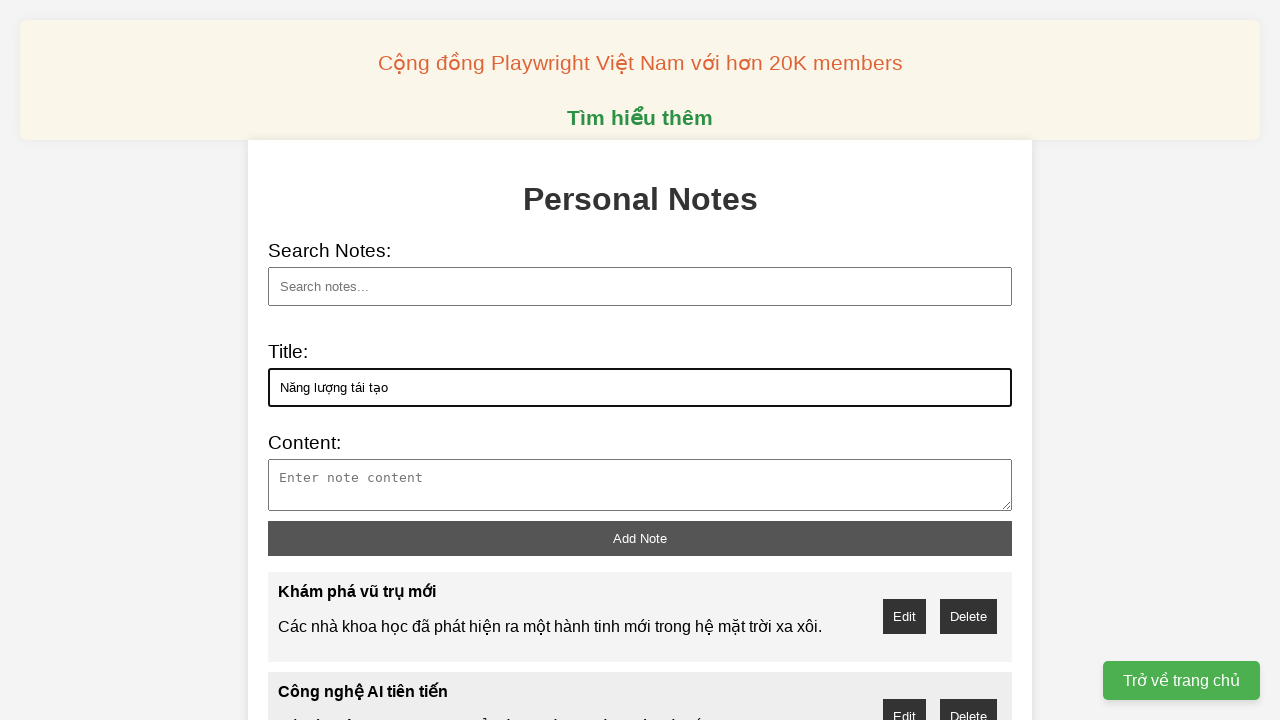

Filled note content for note 6 on #note-content
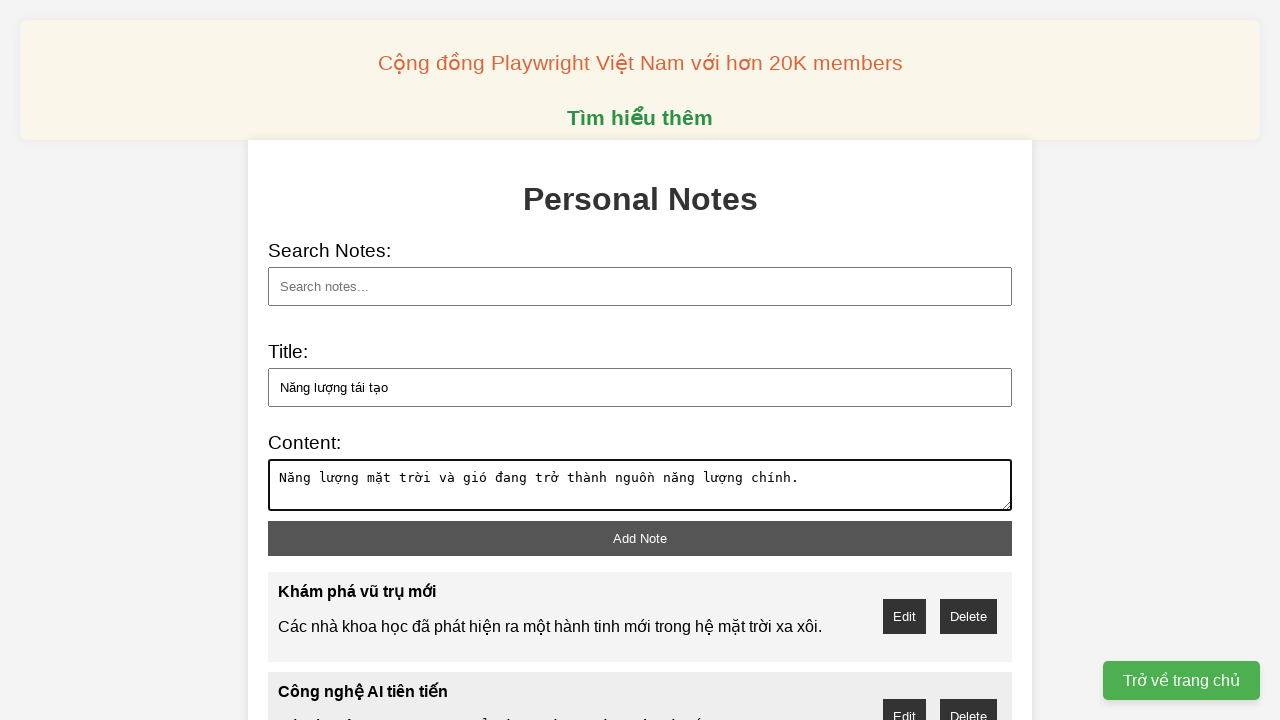

Added note 6: 'Năng lượng tái tạo' at (640, 538) on #add-note
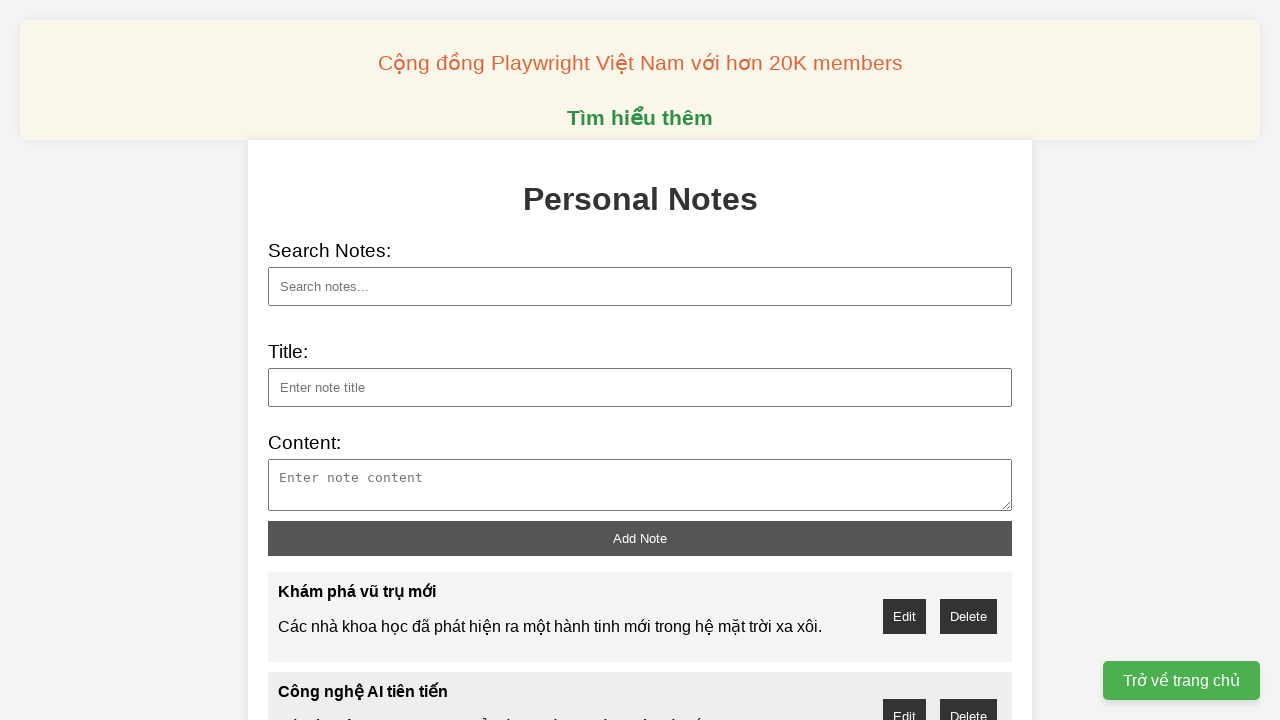

Filled note title: 'Khoa học vật liệu mới' on #note-title
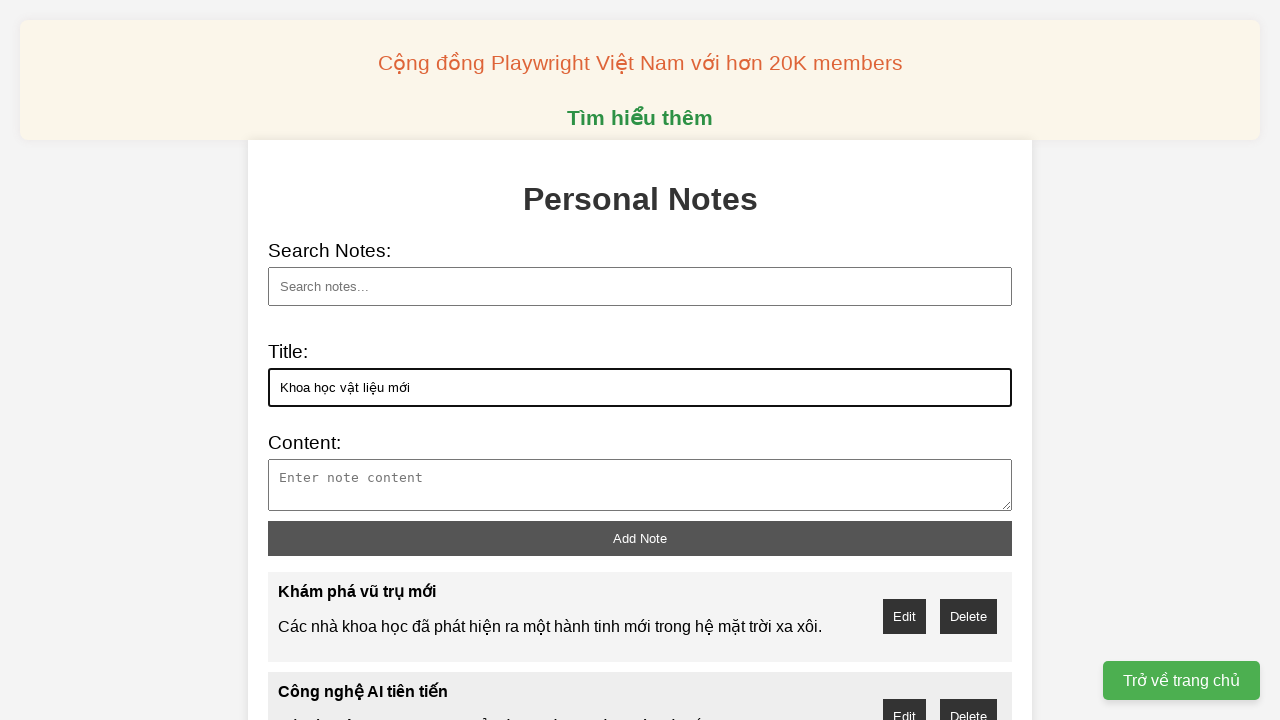

Filled note content for note 7 on #note-content
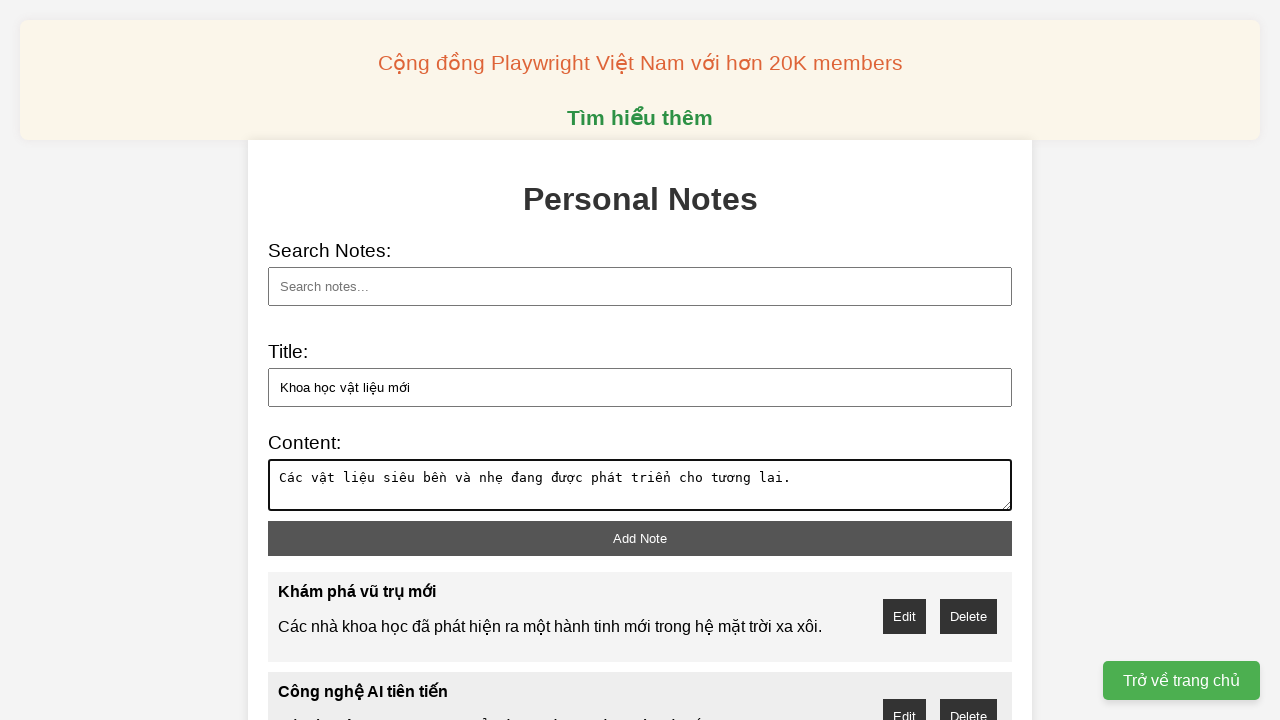

Added note 7: 'Khoa học vật liệu mới' at (640, 538) on #add-note
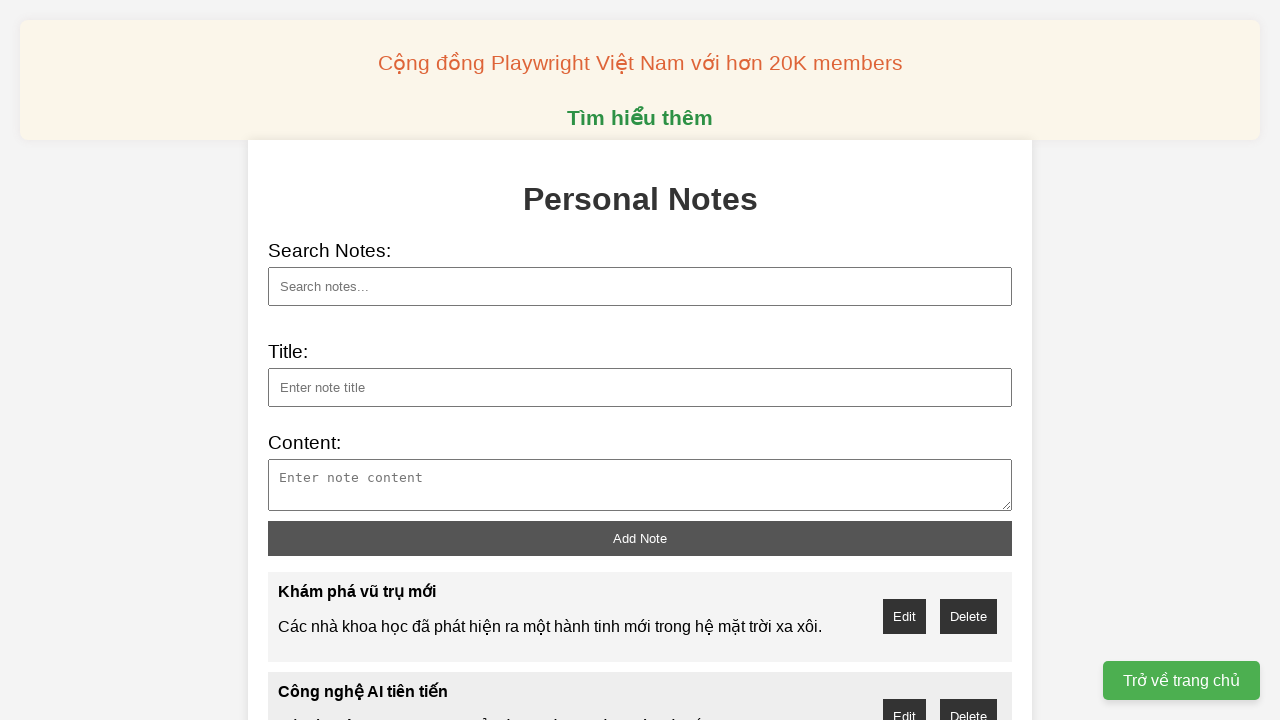

Filled note title: 'Thám hiểm đại dương' on #note-title
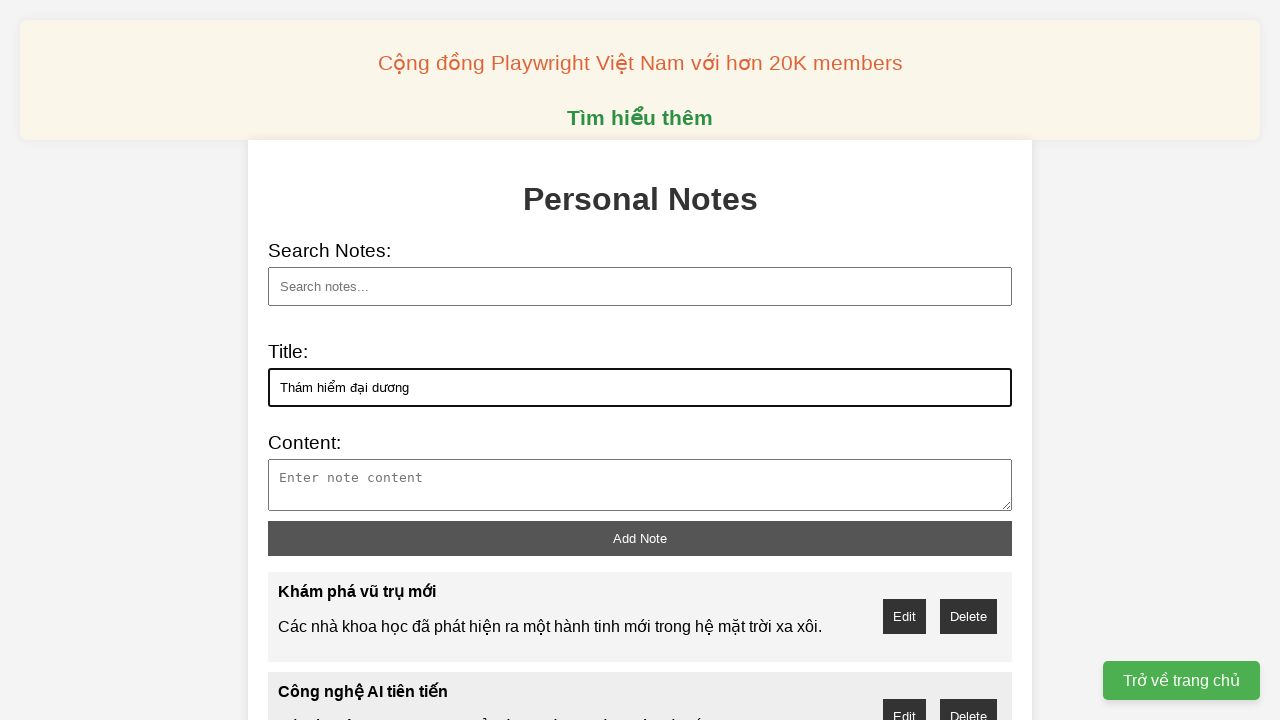

Filled note content for note 8 on #note-content
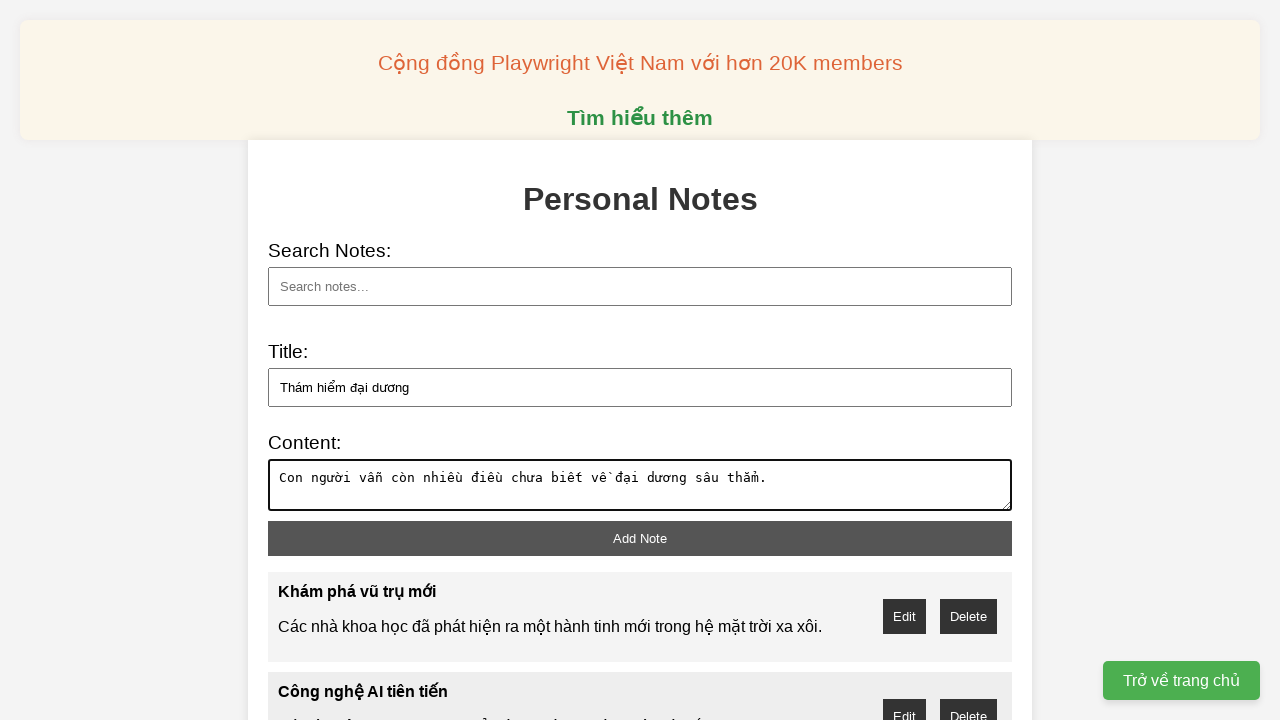

Added note 8: 'Thám hiểm đại dương' at (640, 538) on #add-note
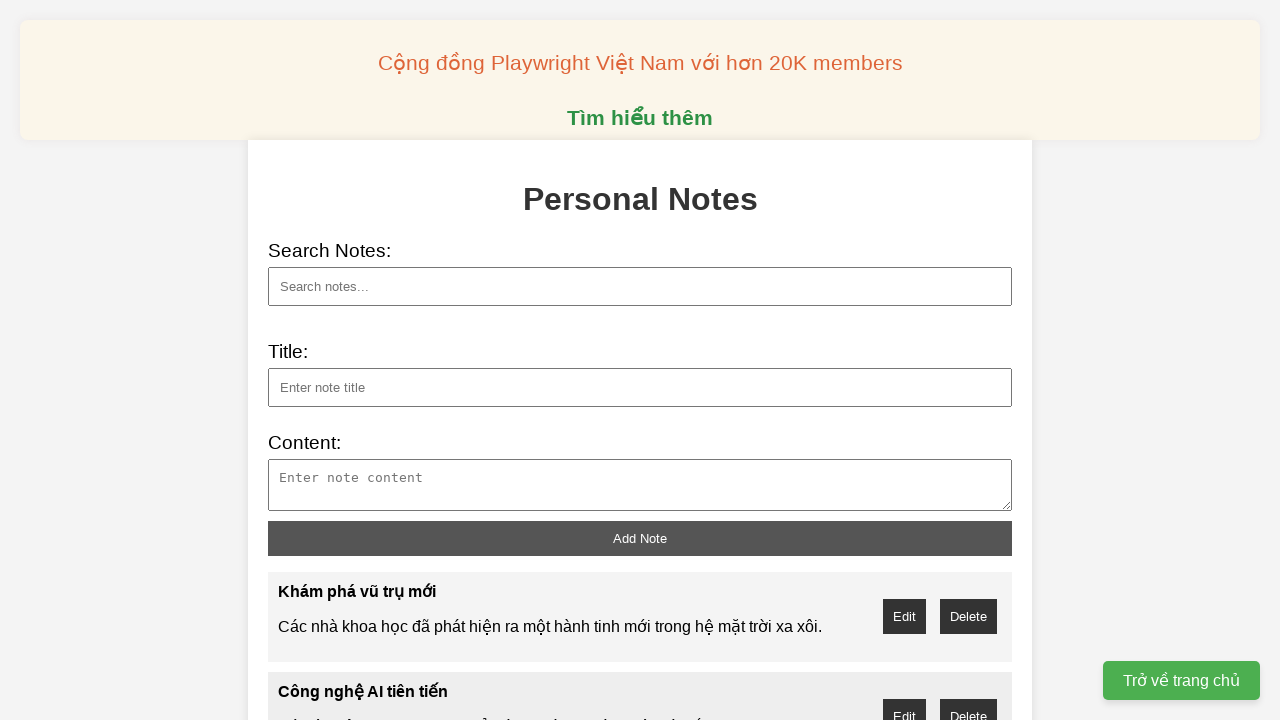

Filled note title: 'Công nghệ sinh học' on #note-title
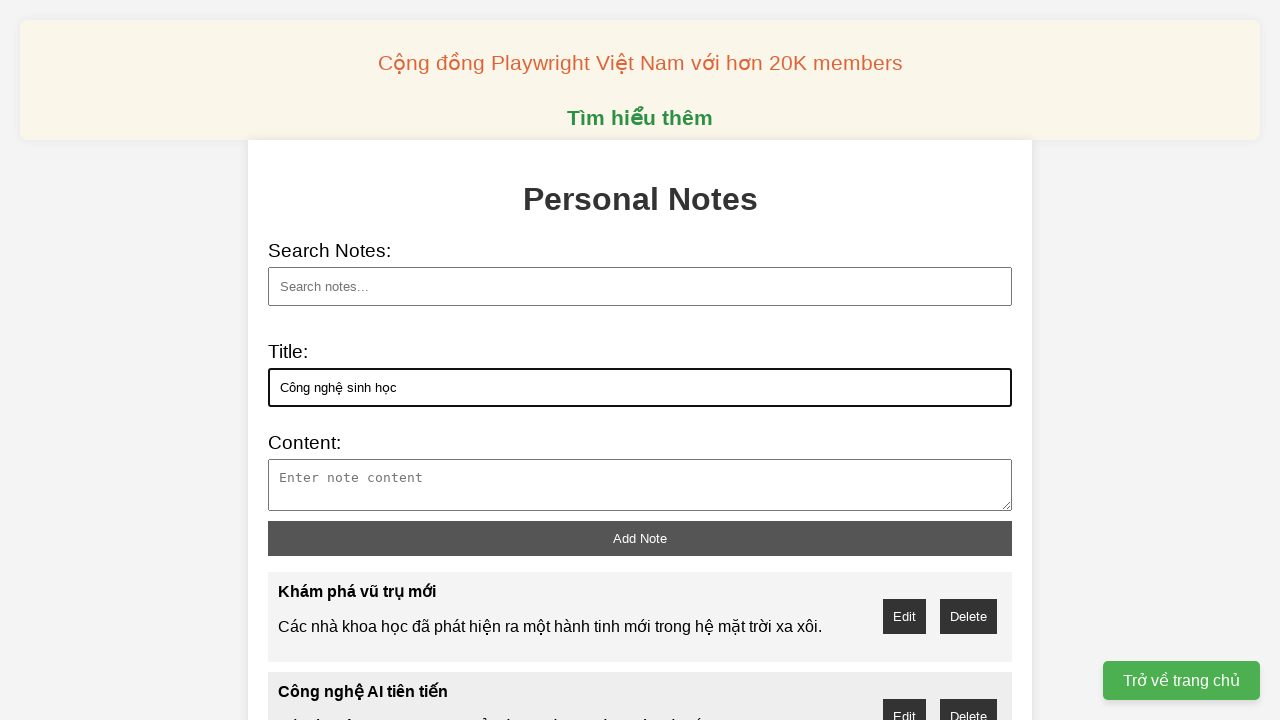

Filled note content for note 9 on #note-content
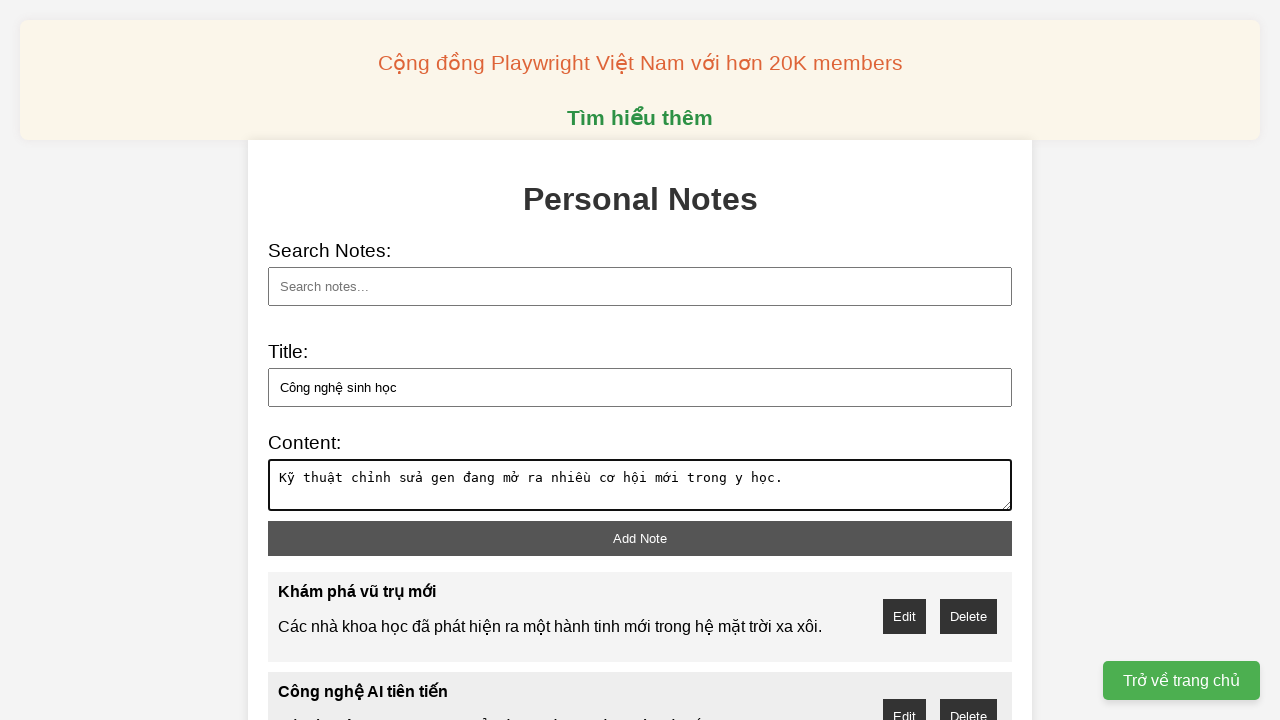

Added note 9: 'Công nghệ sinh học' at (640, 538) on #add-note
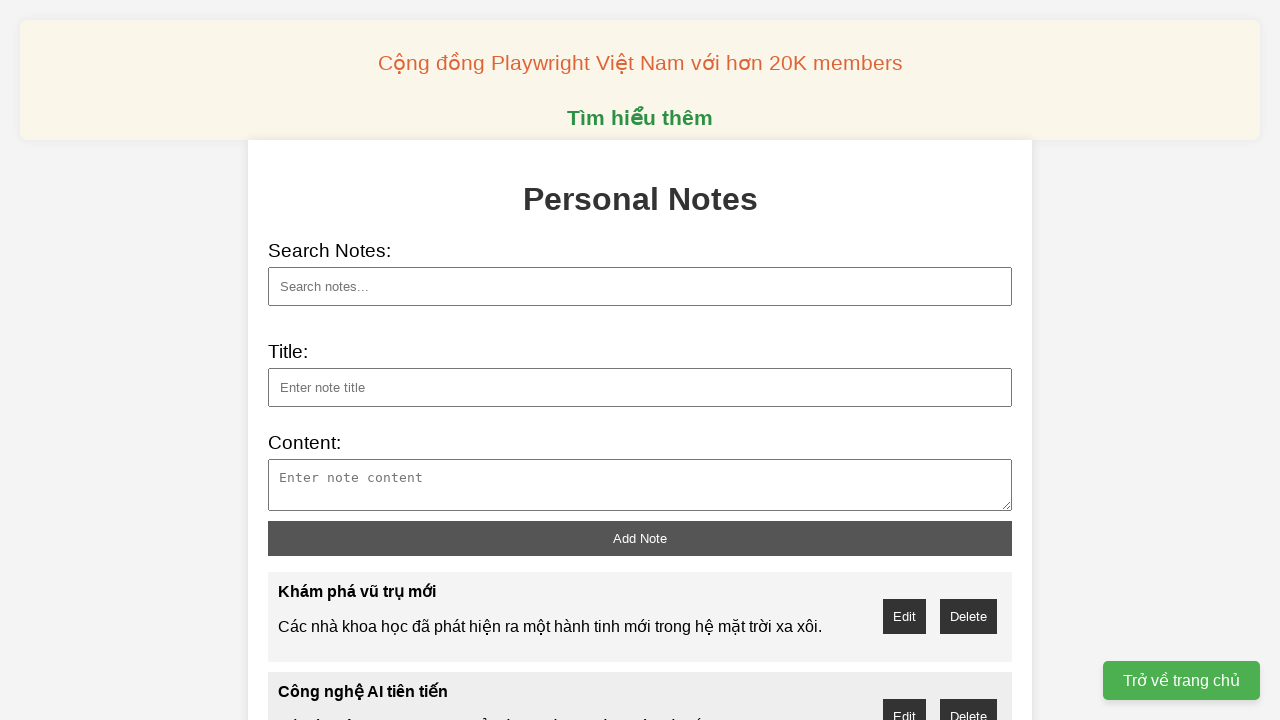

Filled note title: 'Vật lý lượng tử' on #note-title
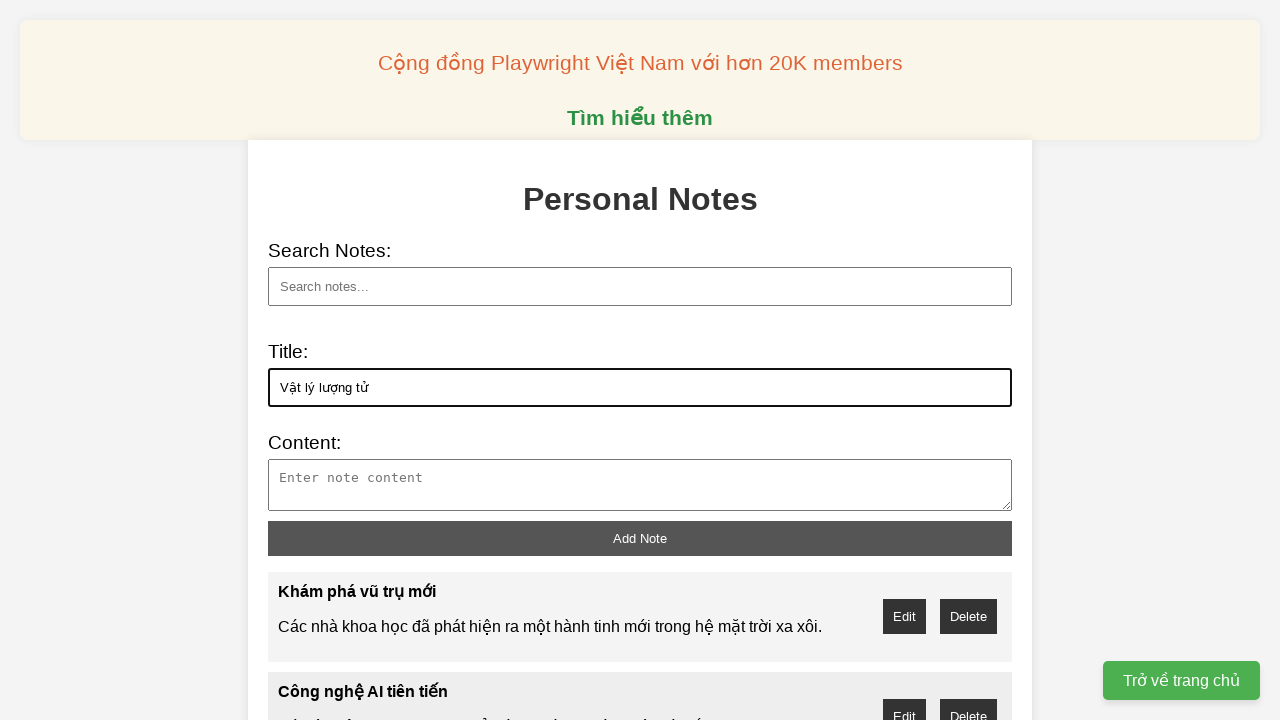

Filled note content for note 10 on #note-content
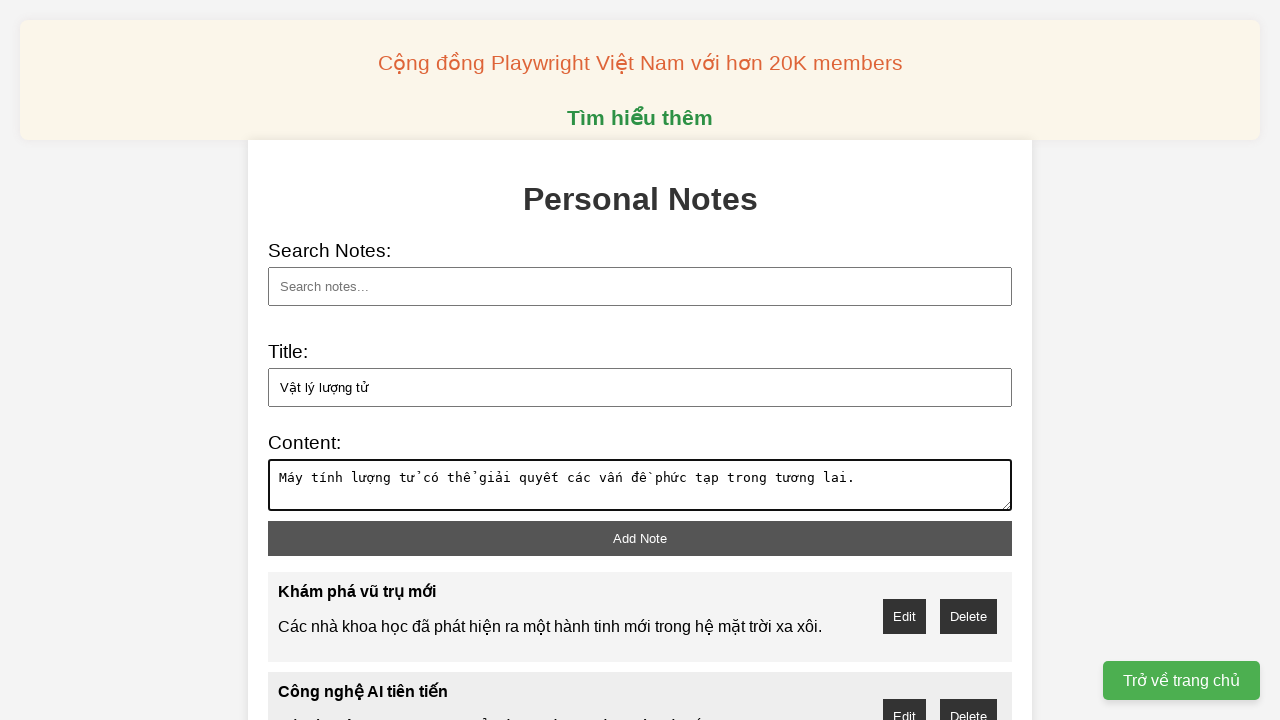

Added note 10: 'Vật lý lượng tử' at (640, 538) on #add-note
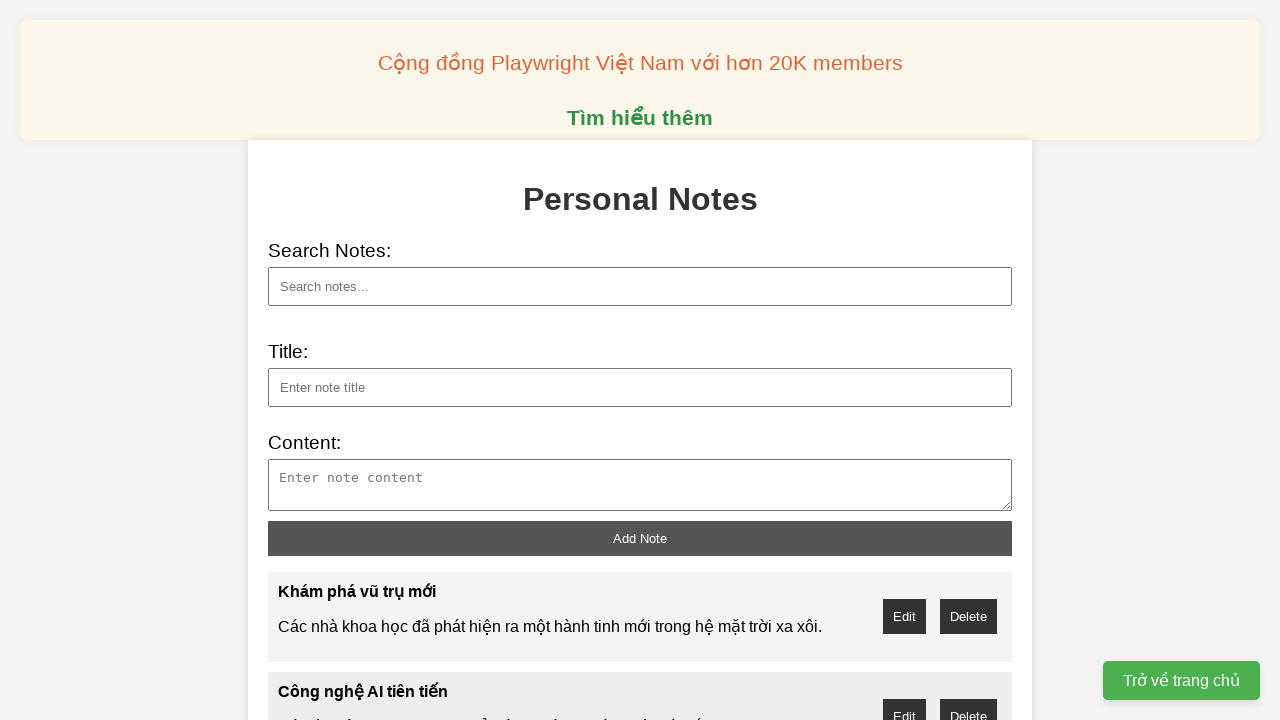

Searched for note with title 'Khám phá vũ trụ mới' on #search
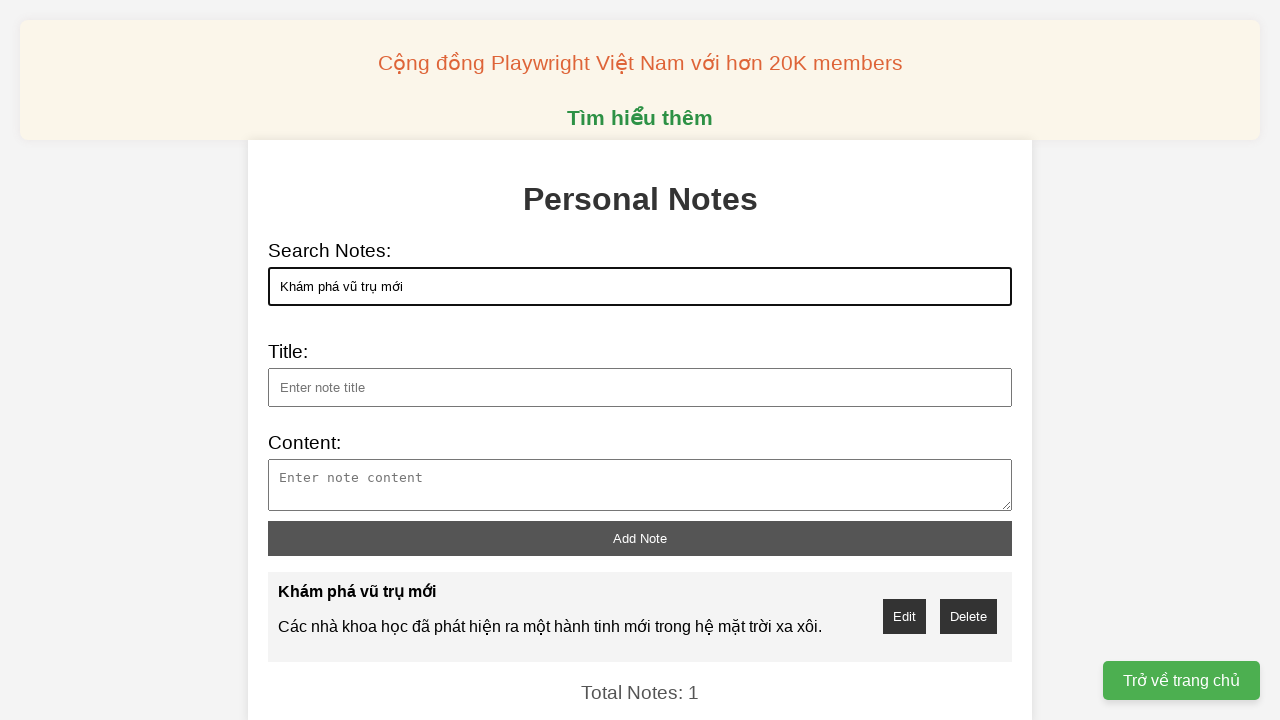

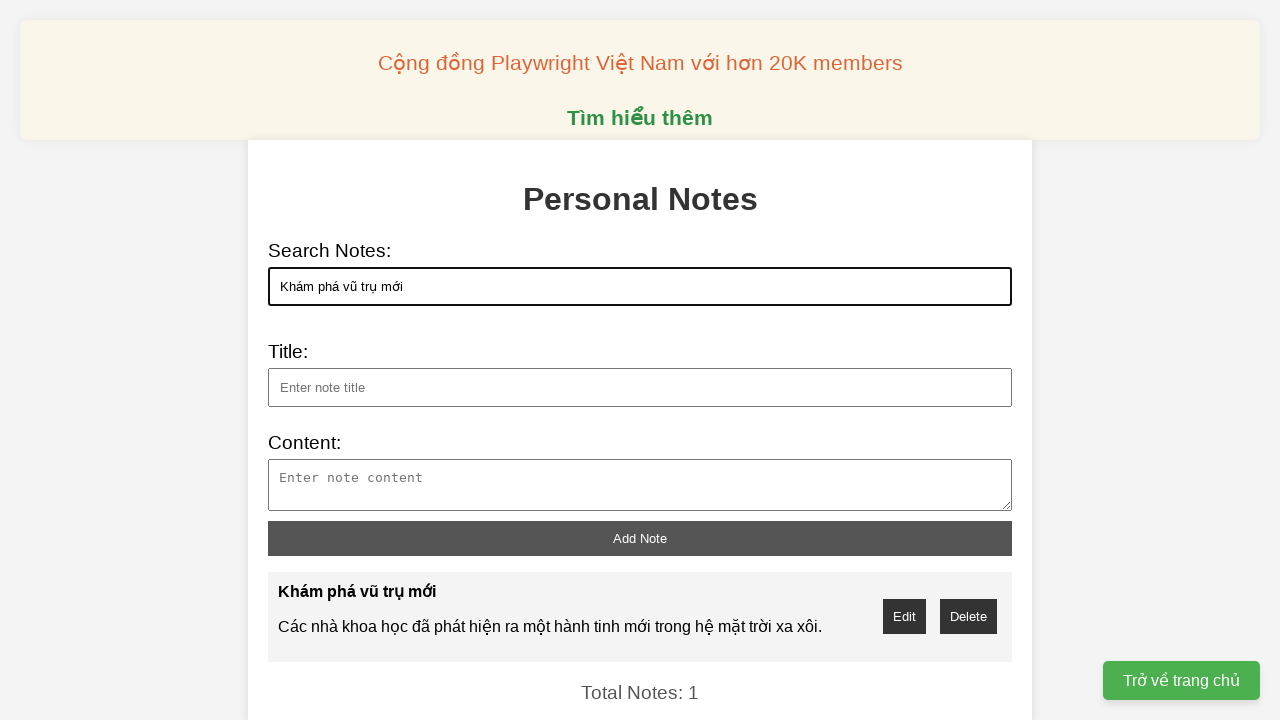